Tests file upload functionality by selecting a file through the file input element on a practice upload page

Starting URL: https://practice.expandtesting.com/upload

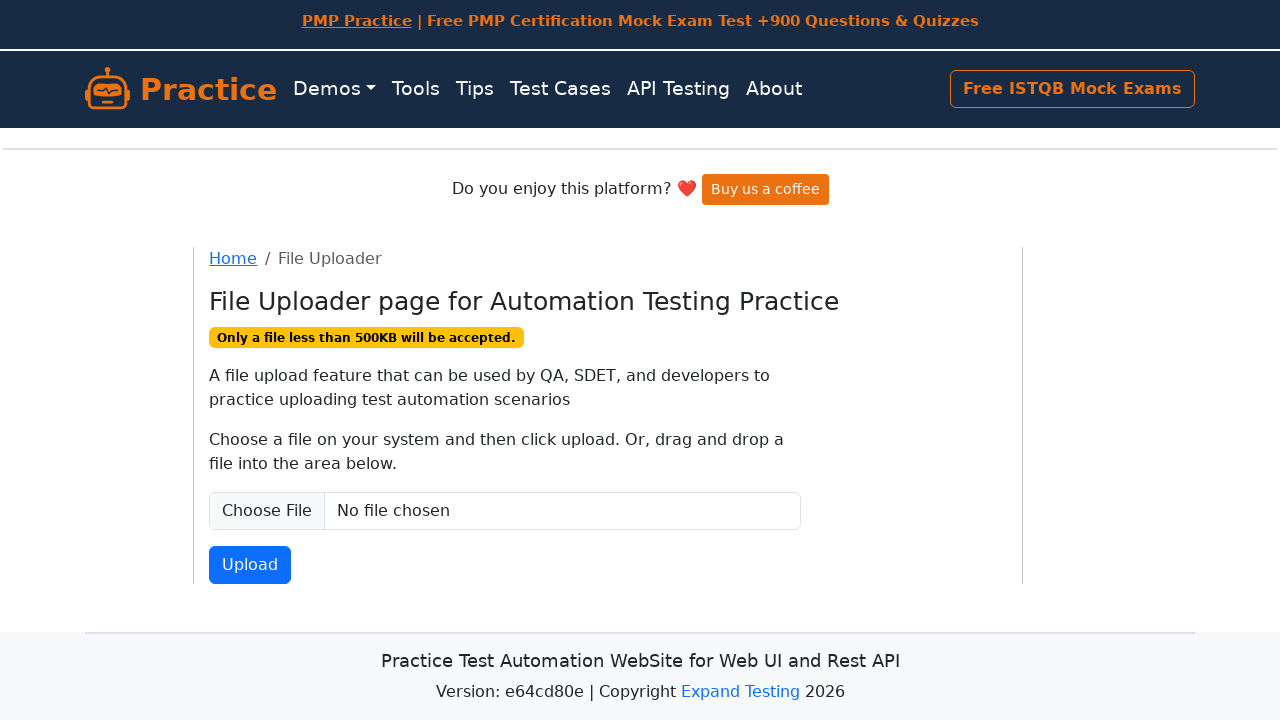

Created temporary test file for upload at /tmp/test_upload_file.txt
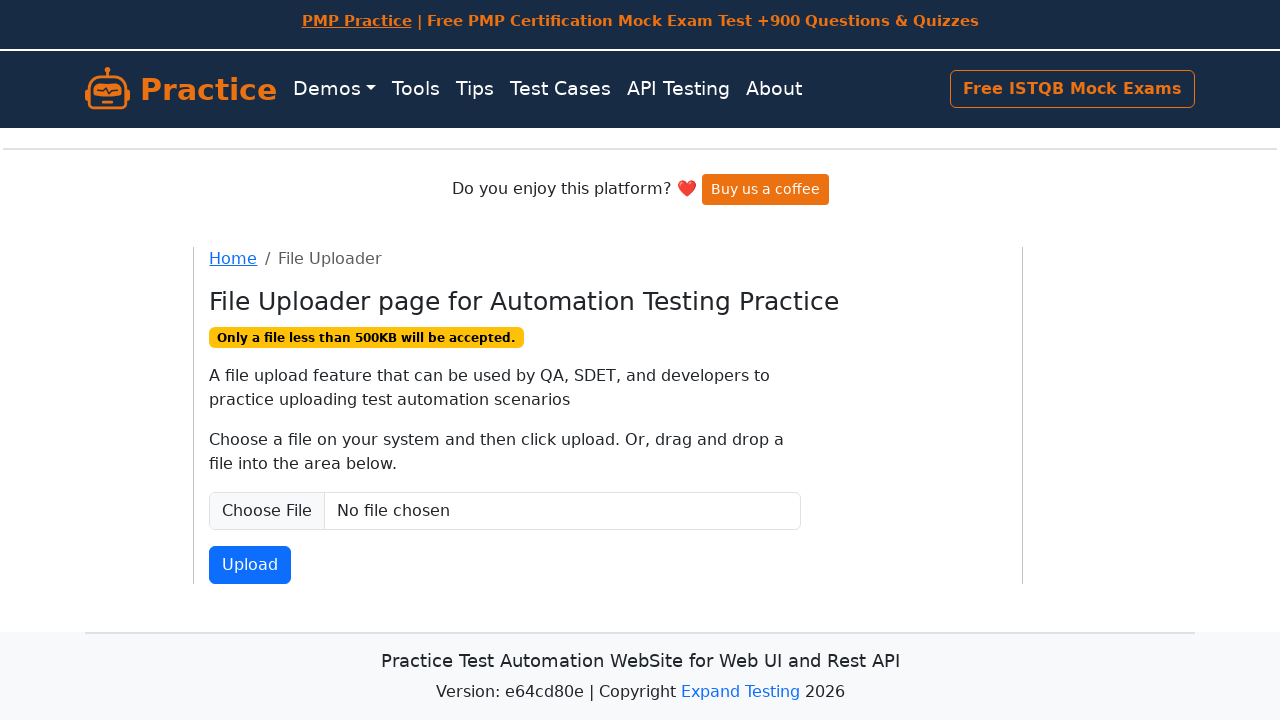

Set input file to upload test_upload_file.txt through file input element
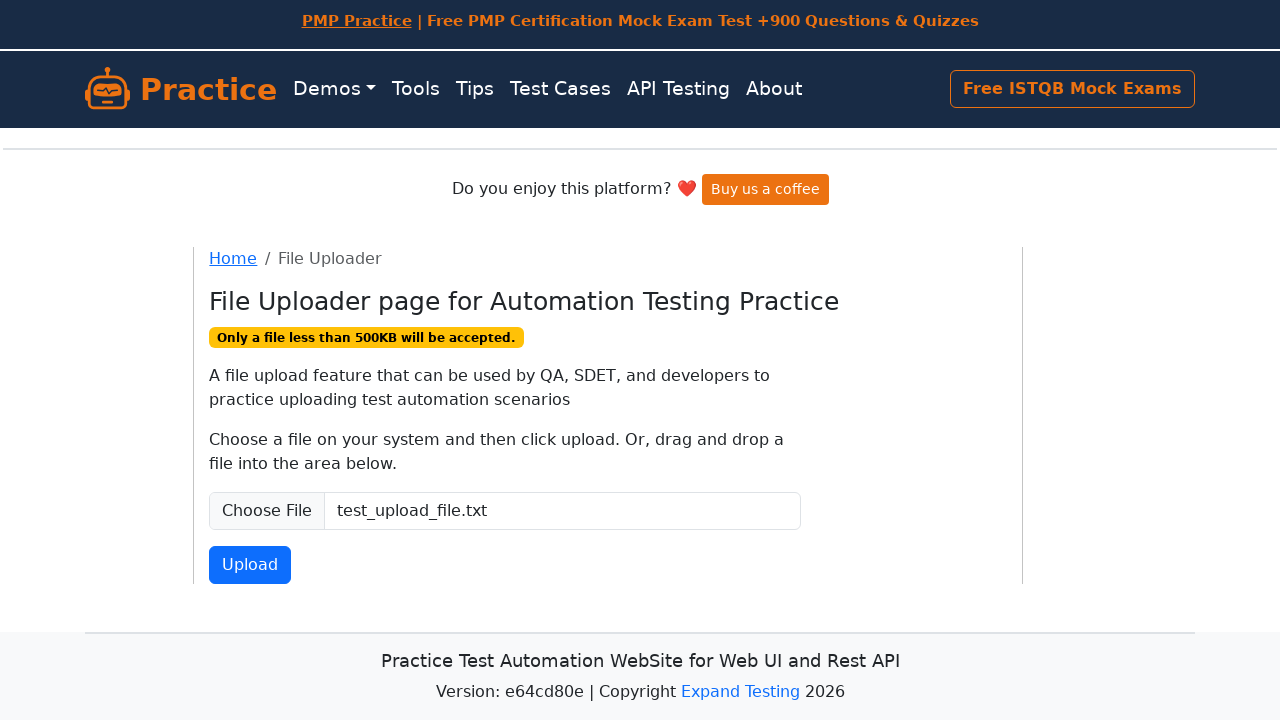

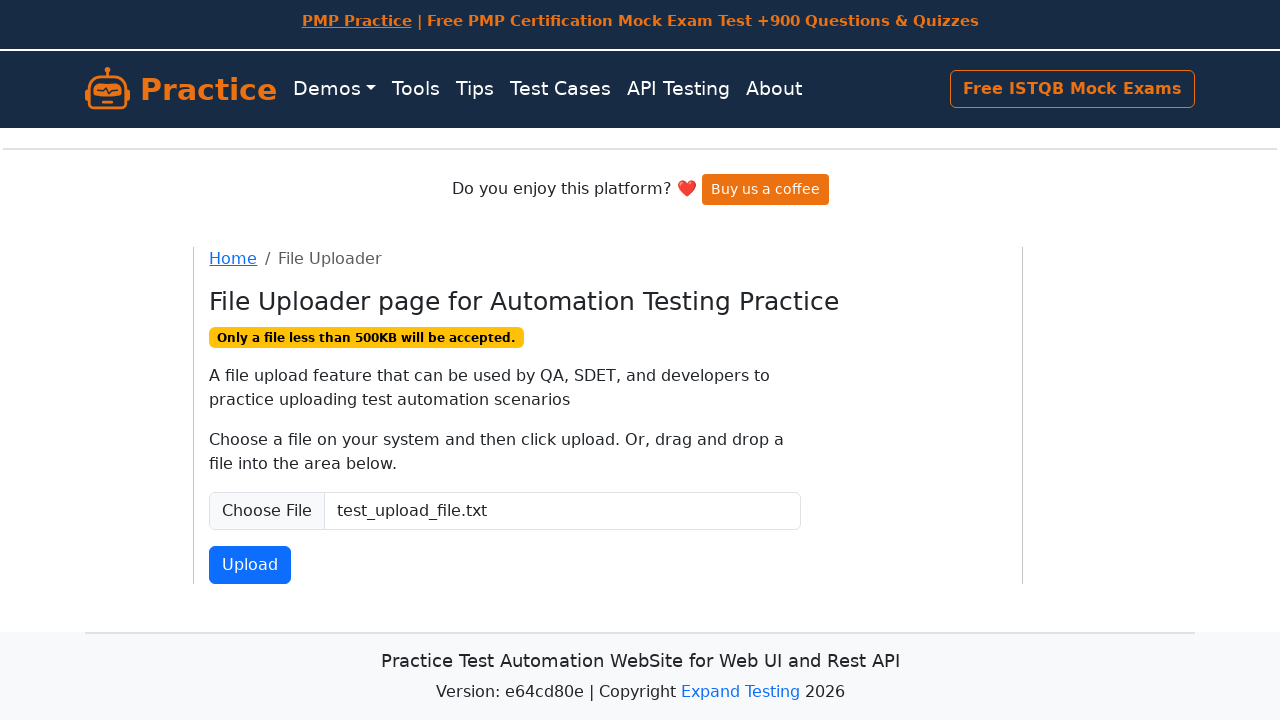